Tests the green and blue loading button by clicking it and verifying both colors load successfully with the message "Green and Blue Loaded"

Starting URL: https://kristinek.github.io/site/examples/loading_color

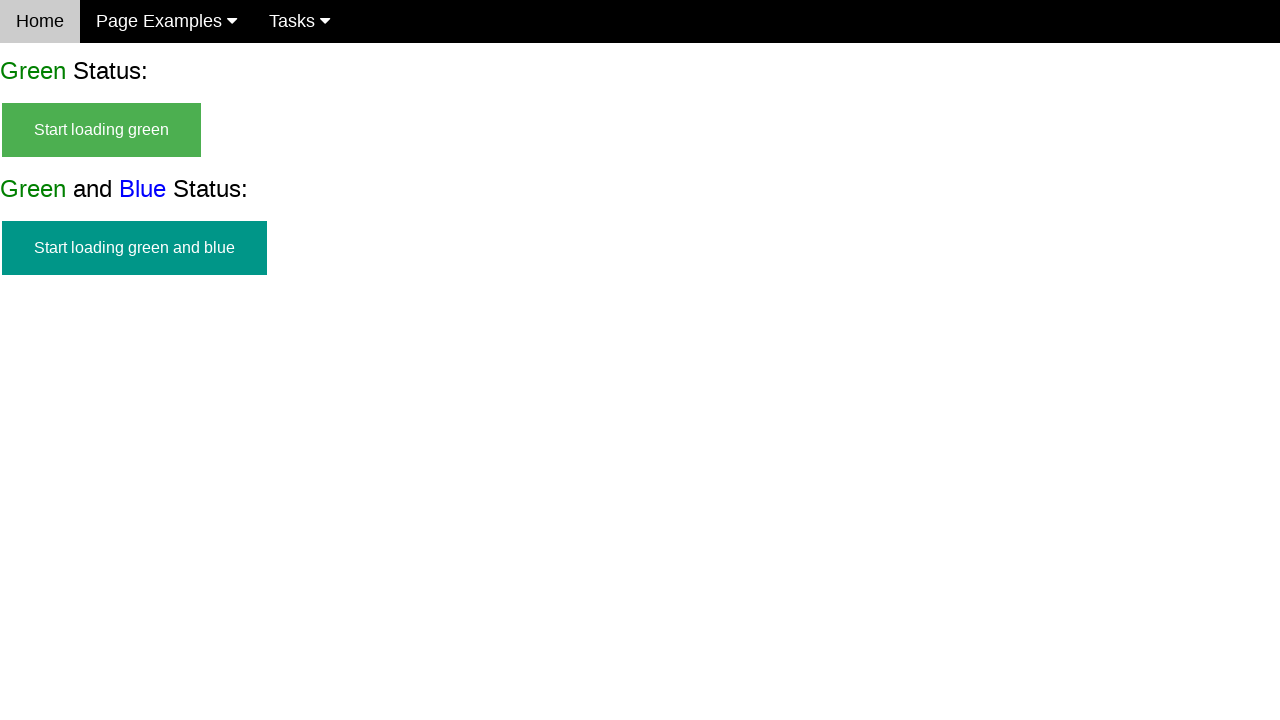

Waited for start green and blue button to be visible
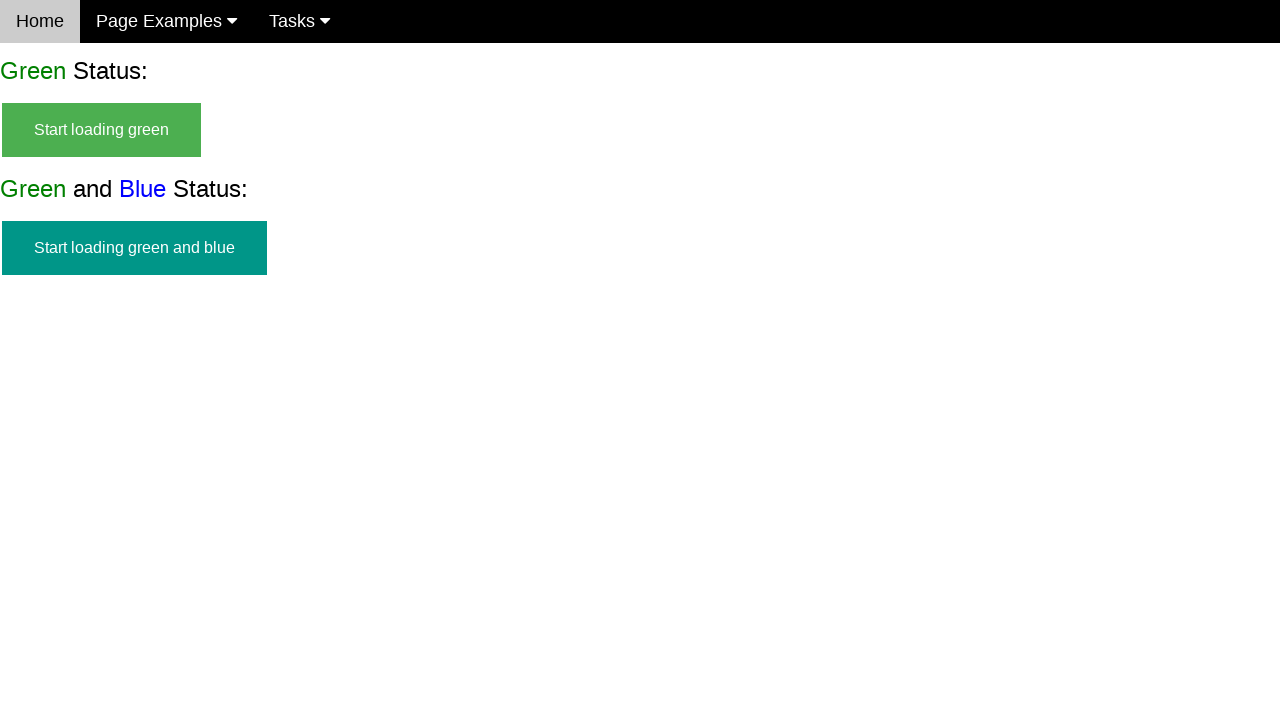

Clicked the start green and blue button at (134, 248) on #start_green_and_blue
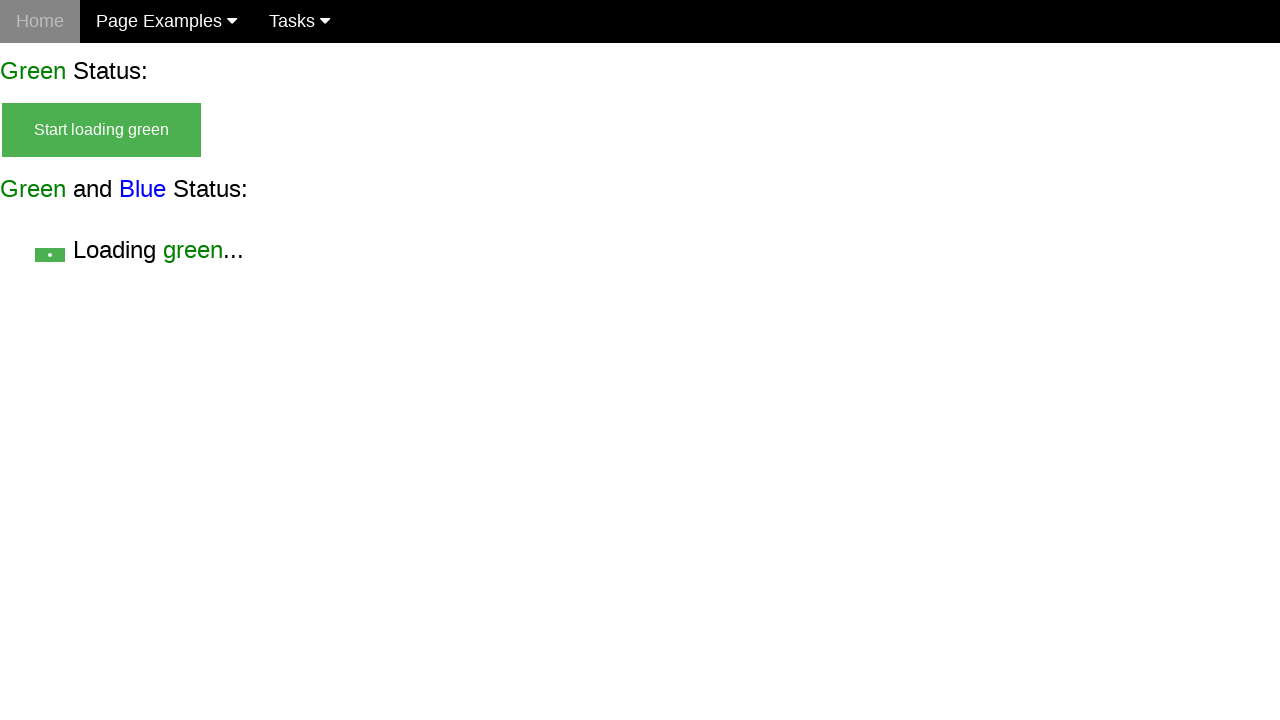

Start button disappeared after click
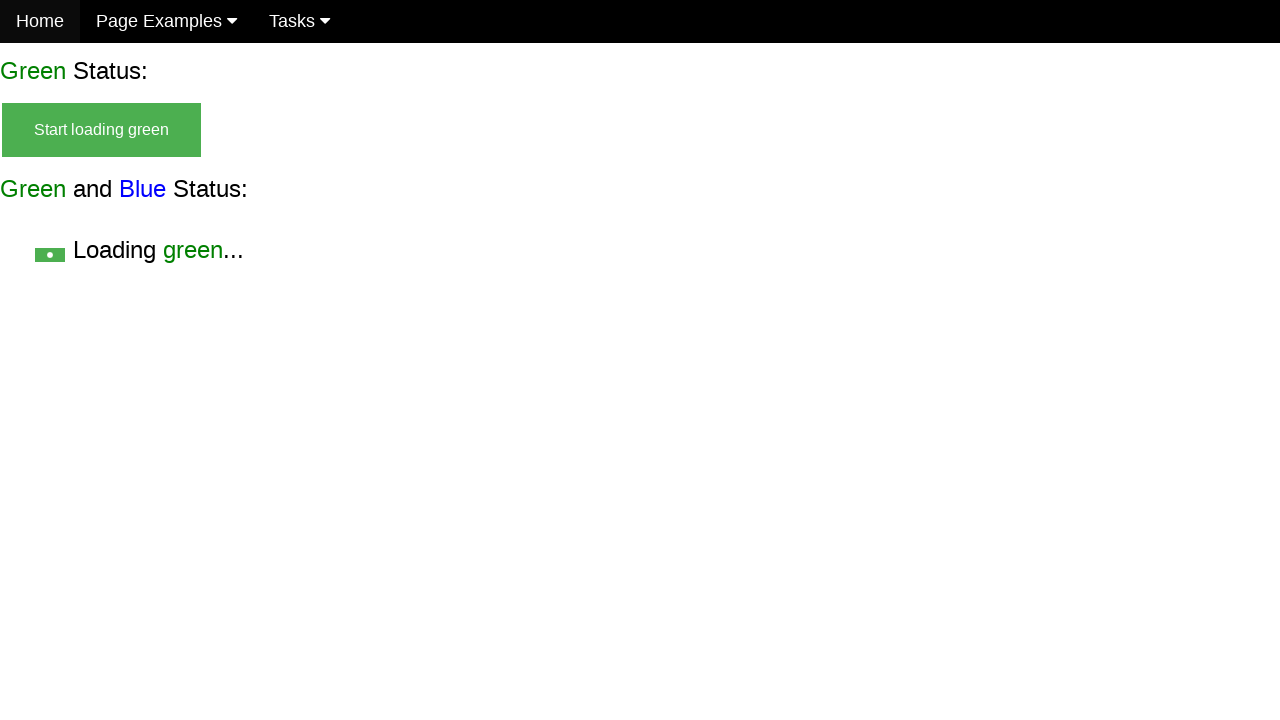

Success message appeared on page
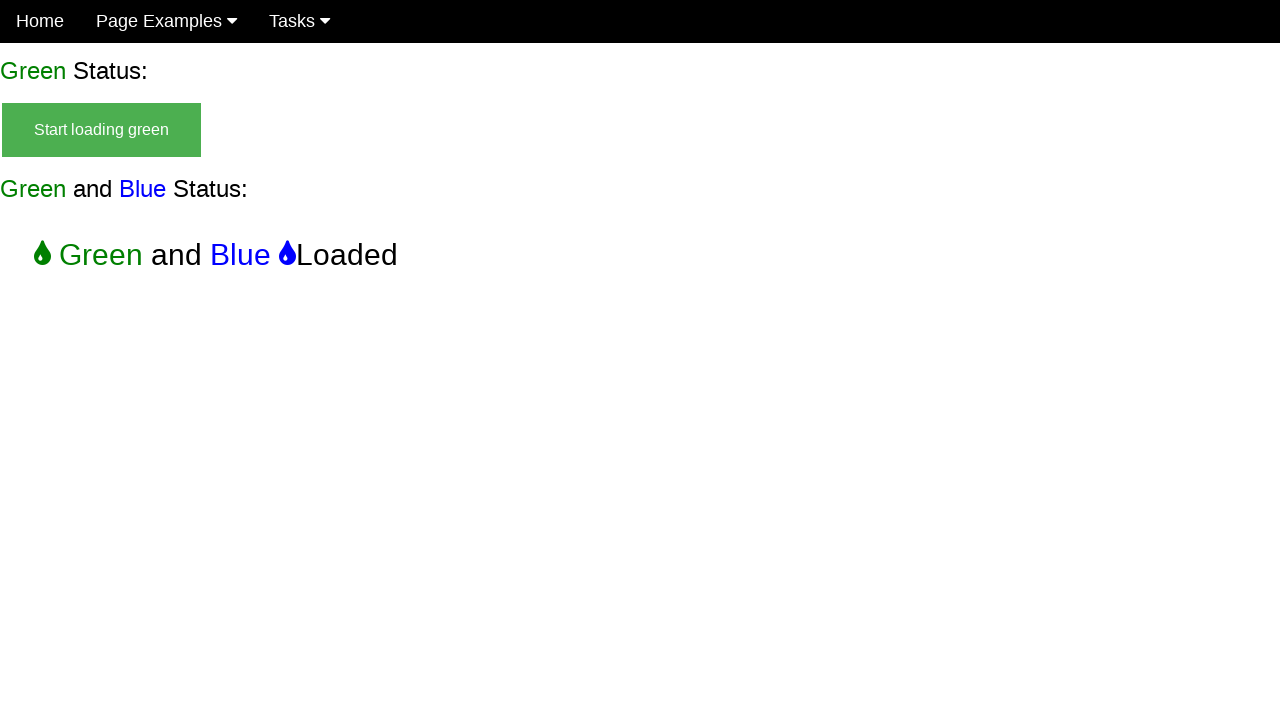

Verified success message displays 'Green and Blue Loaded'
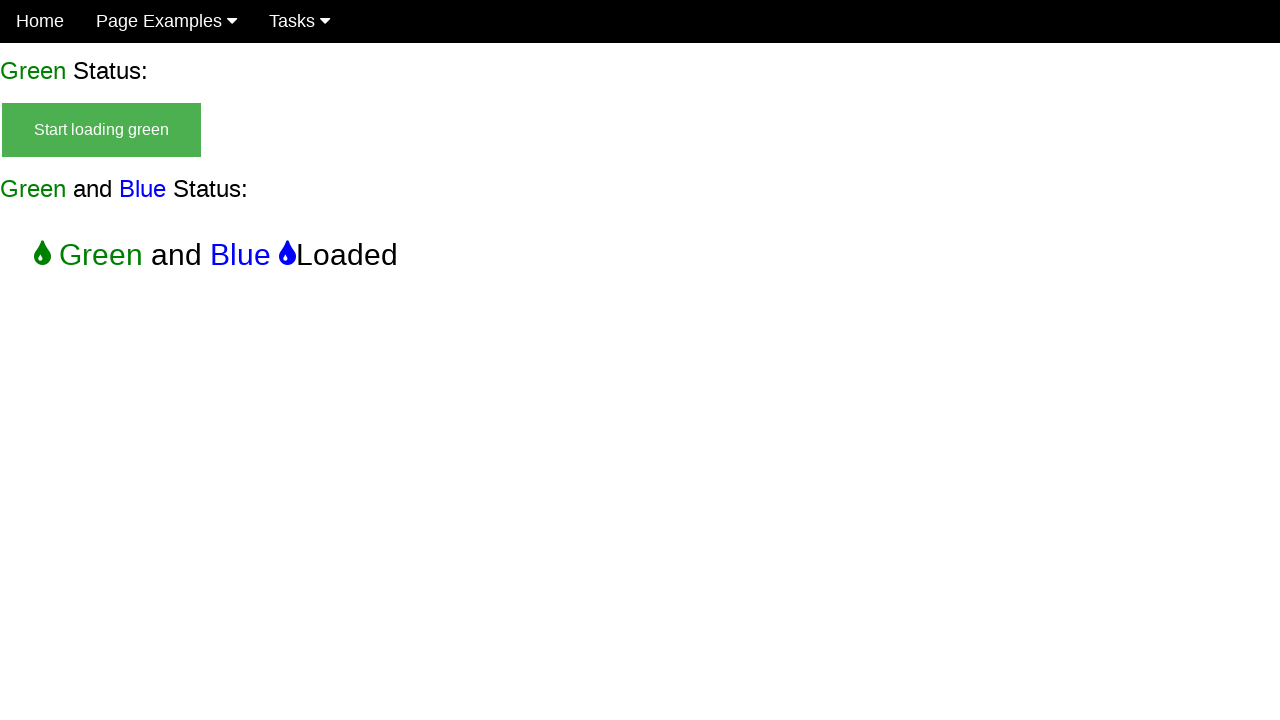

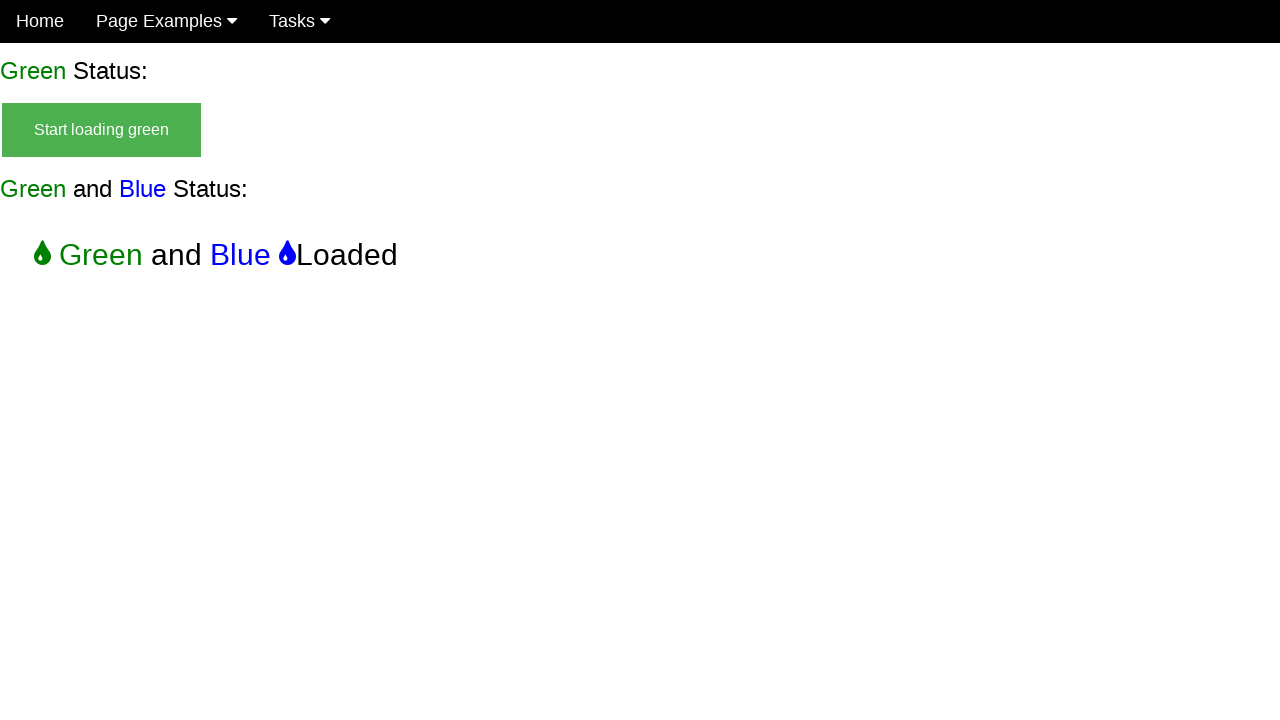